Tests The Nostalgia Machine website by selecting a year from the dropdown menu to browse music from that era

Starting URL: http://thenostalgiamachine.com/

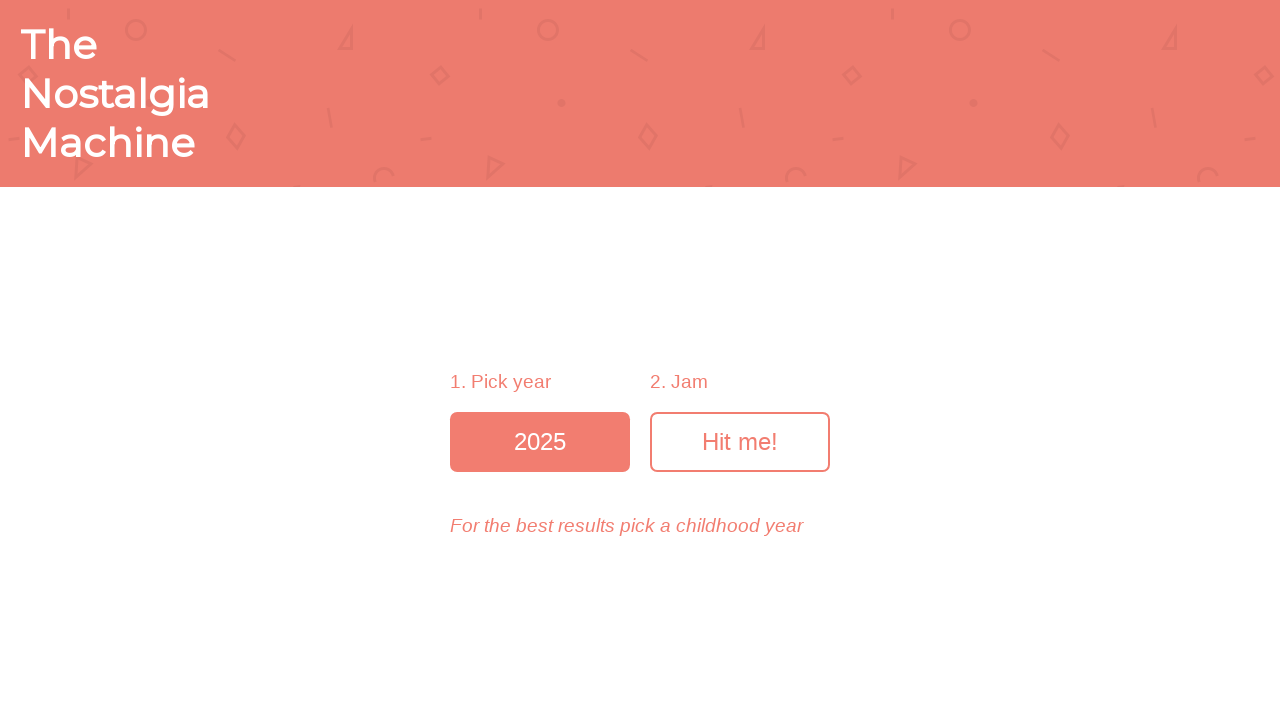

Waited for page to load
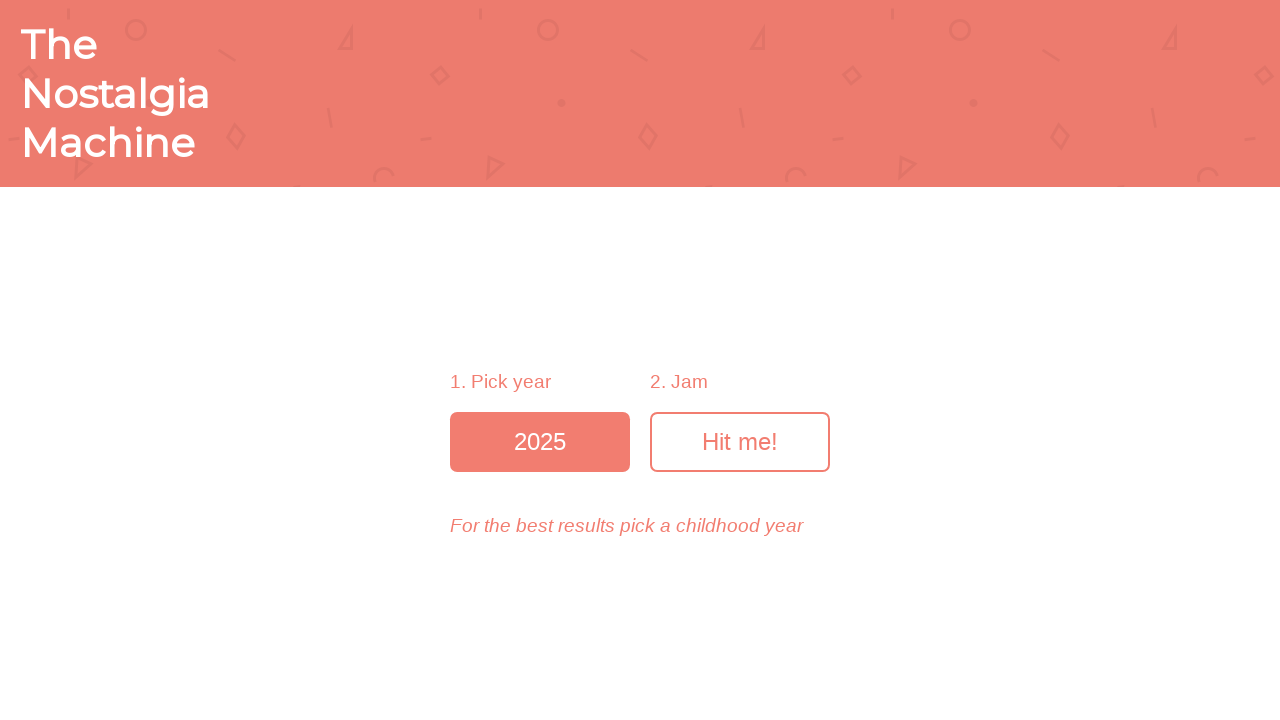

Selected 5th year option (index 4) from dropdown menu on select
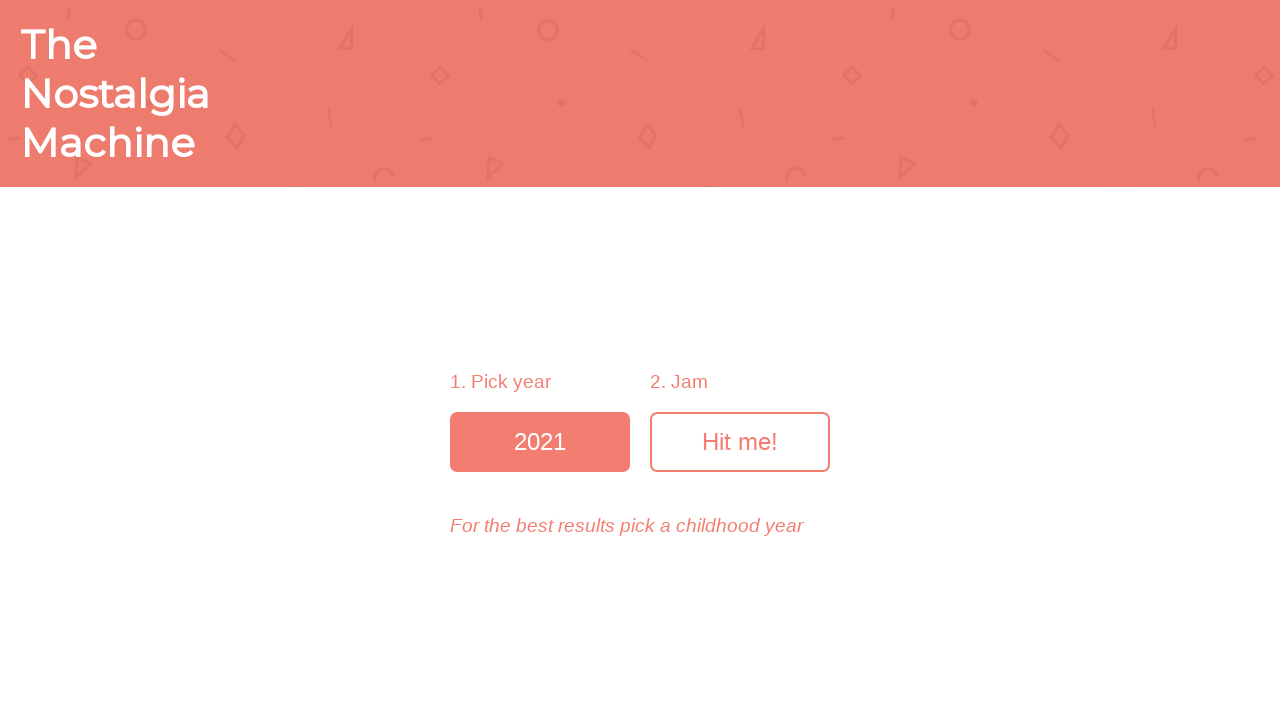

Waited for music catalog to load for selected year
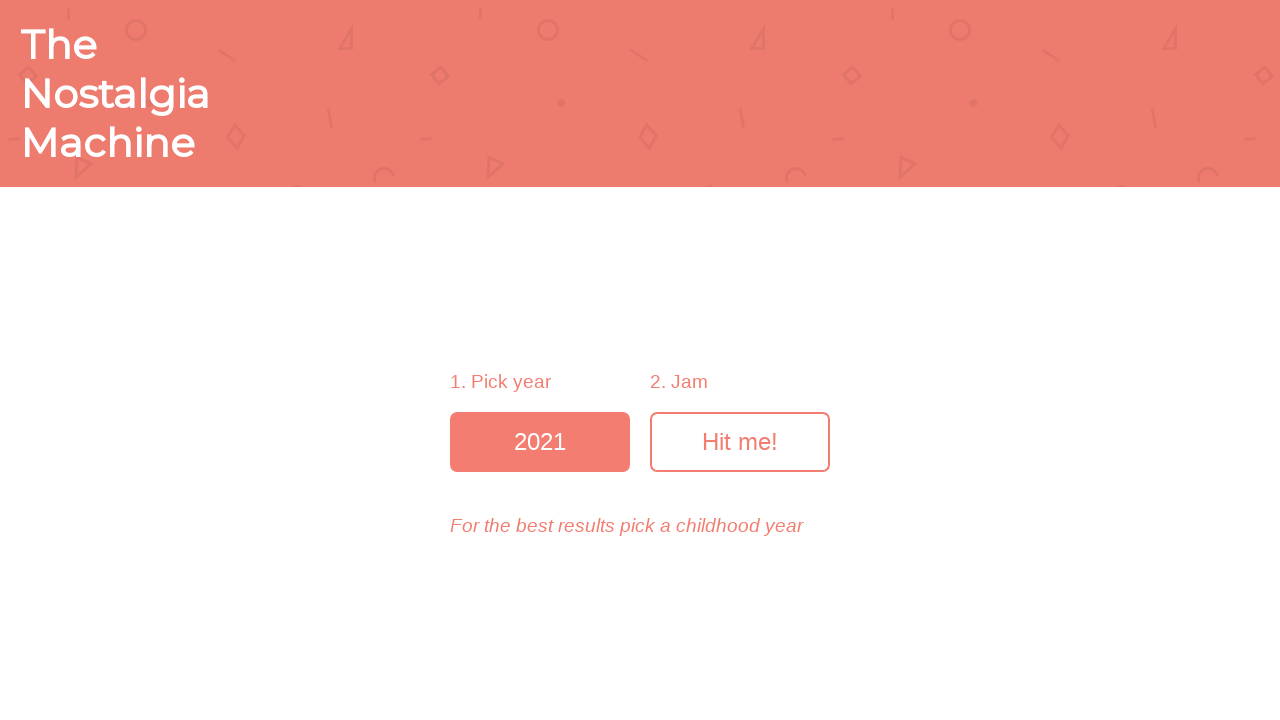

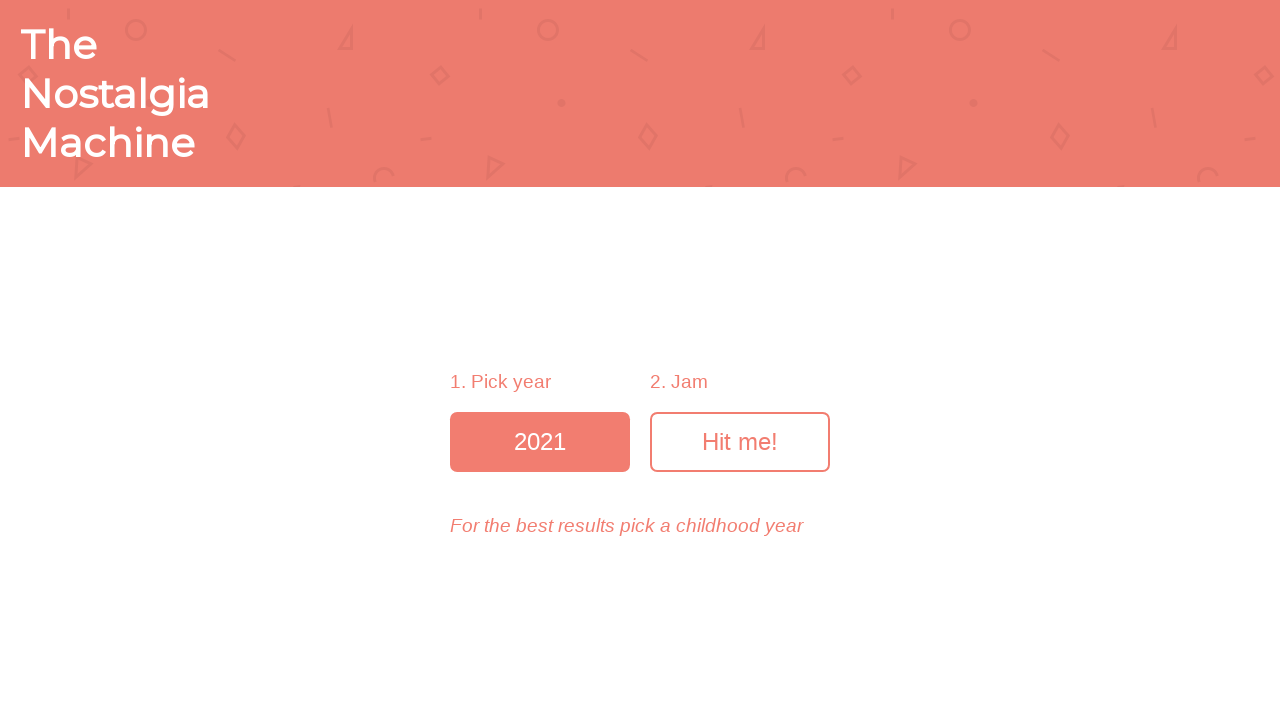